Retrieves a value from an element attribute, performs a mathematical calculation, and submits the result along with checkbox selections

Starting URL: http://suninjuly.github.io/get_attribute.html

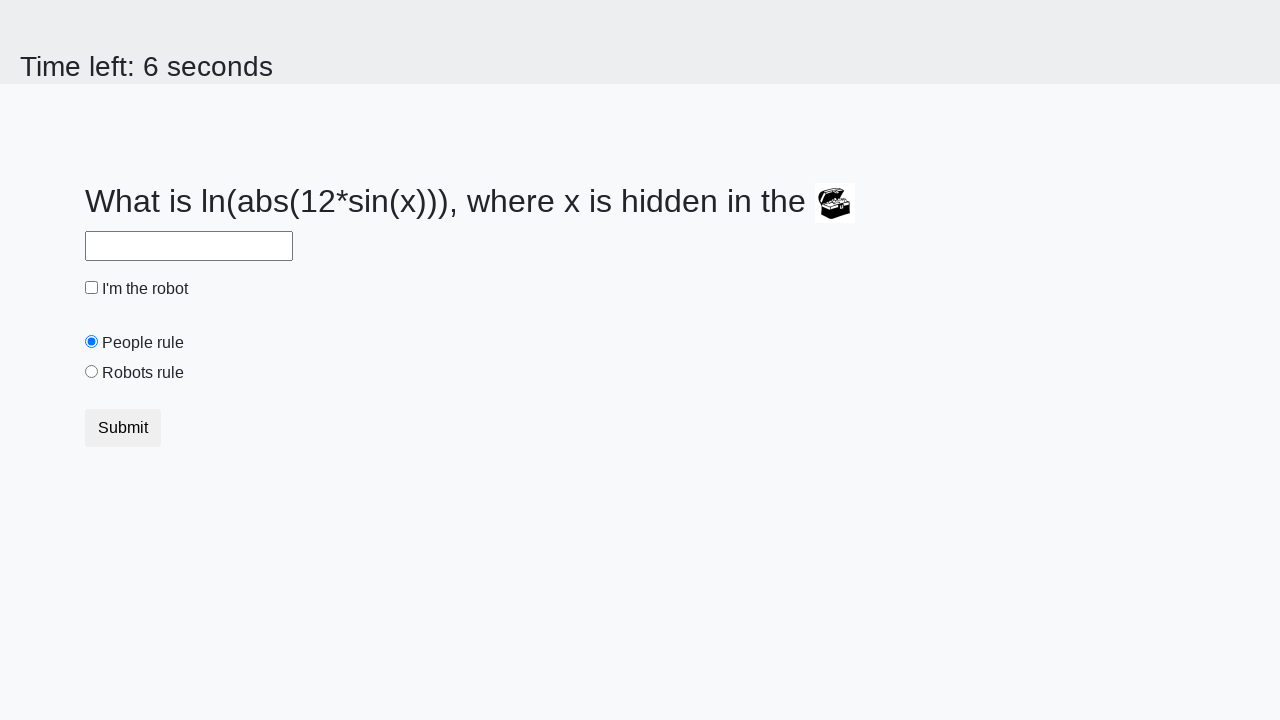

Located treasure element with valuex attribute
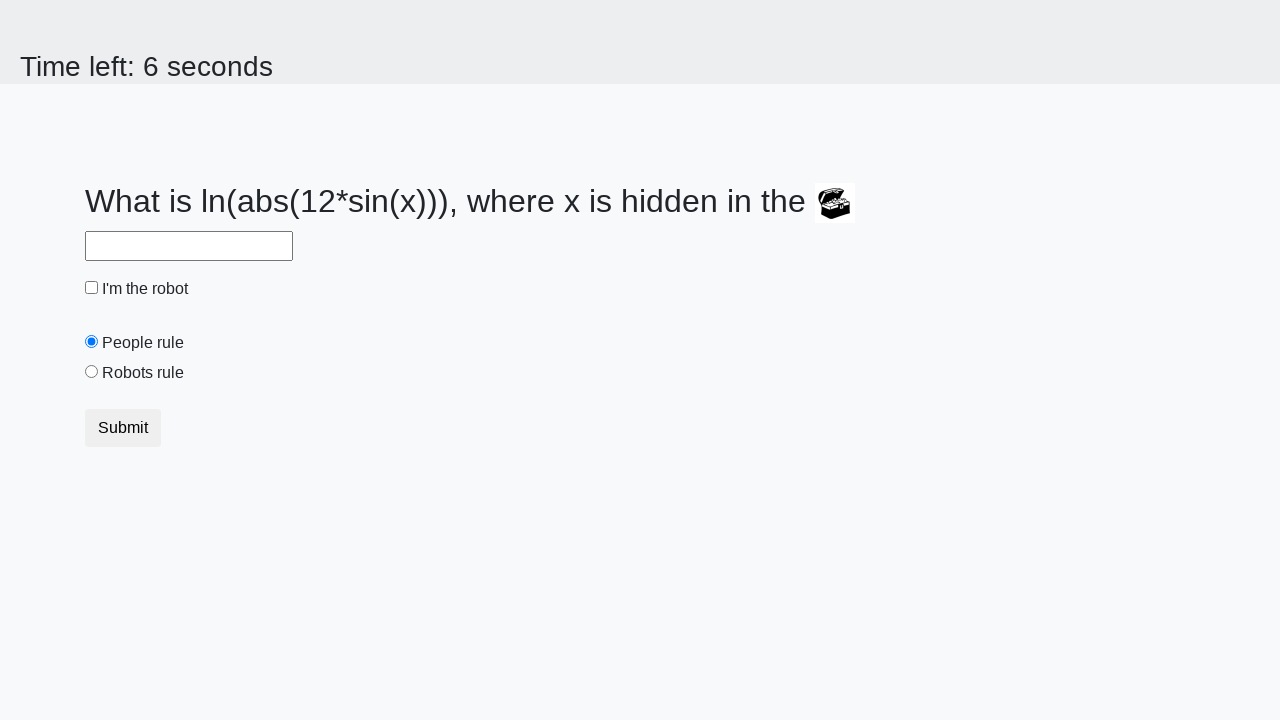

Retrieved valuex attribute from treasure element
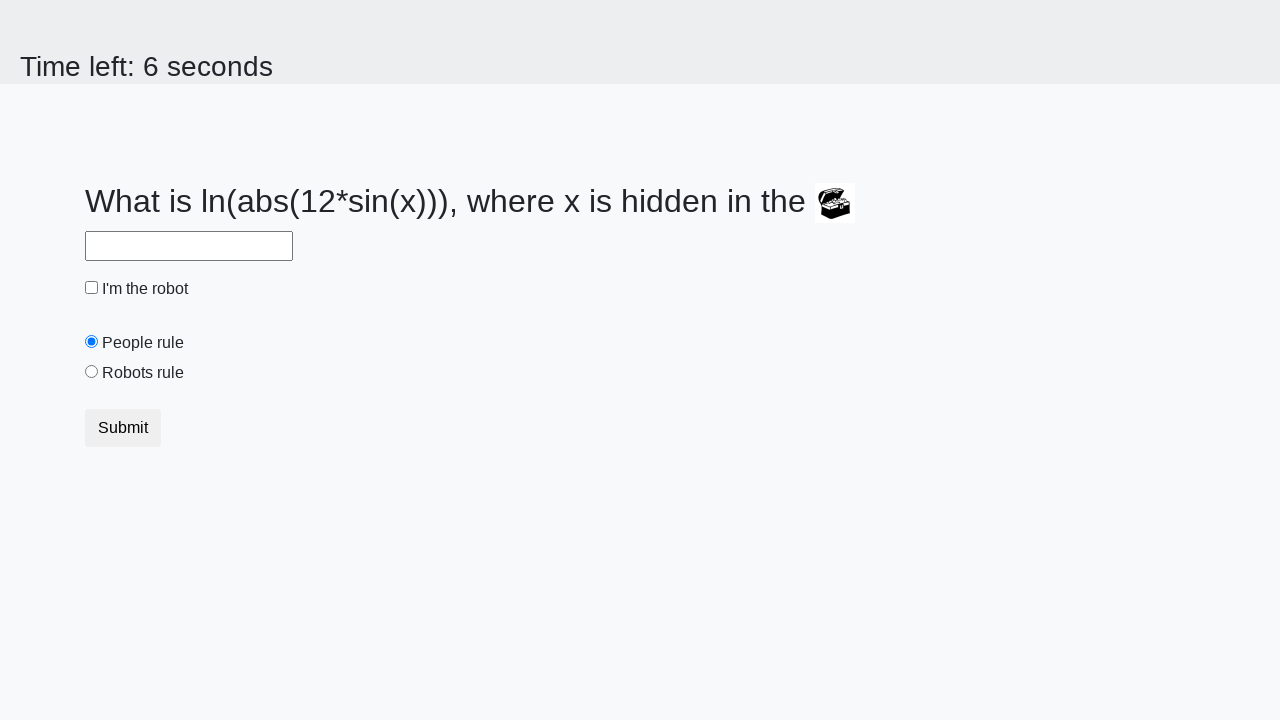

Calculated result using formula: log(abs(12*sin(410))) = 2.4846611255570235
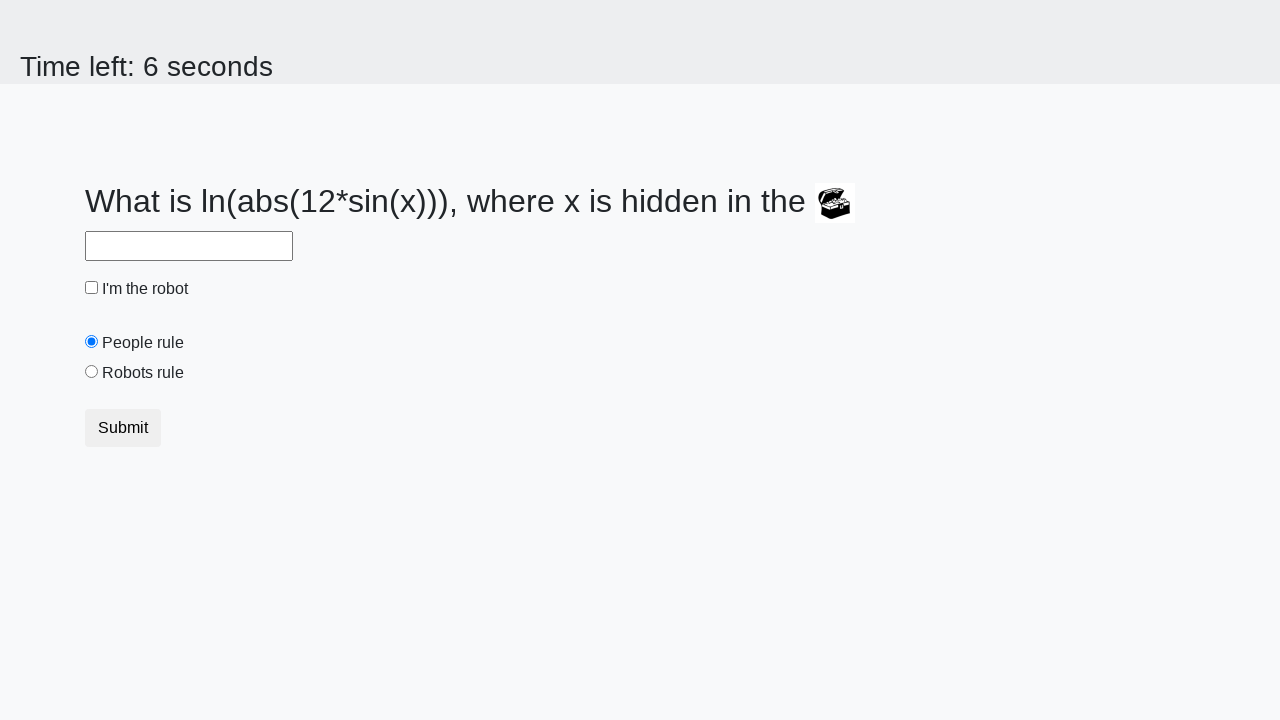

Filled answer field with calculated value: 2.4846611255570235 on #answer
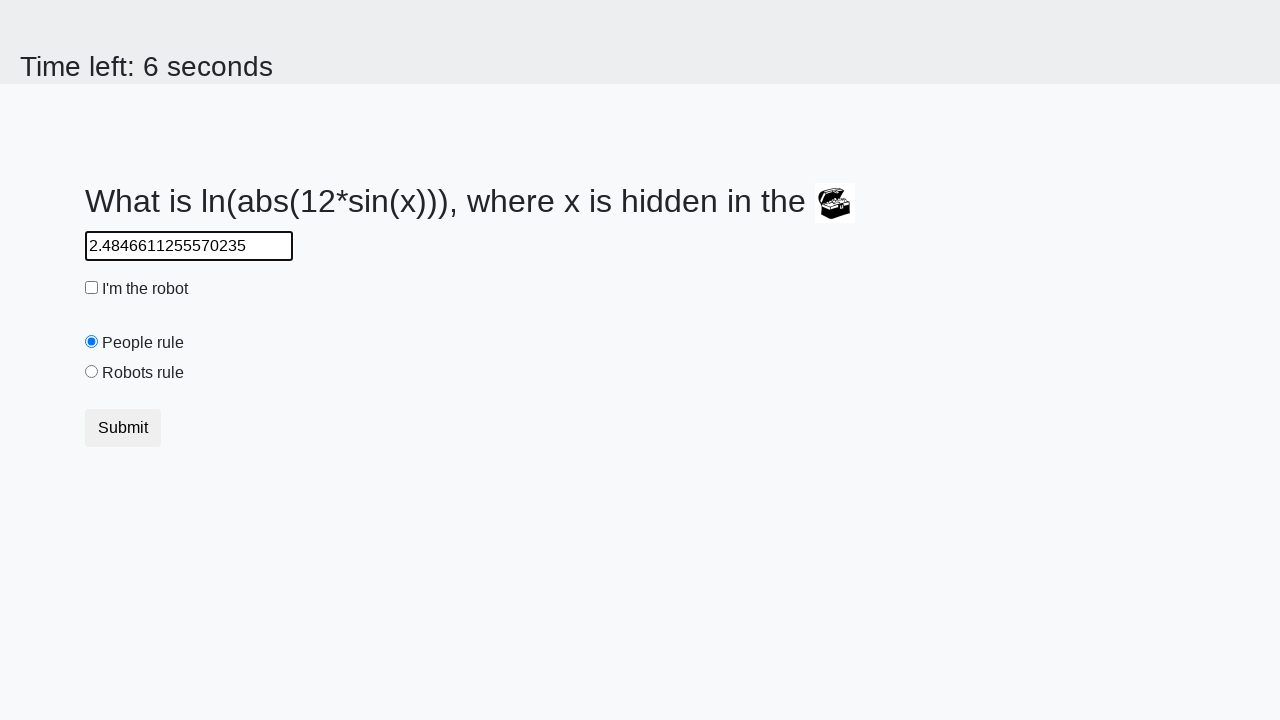

Clicked robot checkbox at (92, 288) on #robotCheckbox
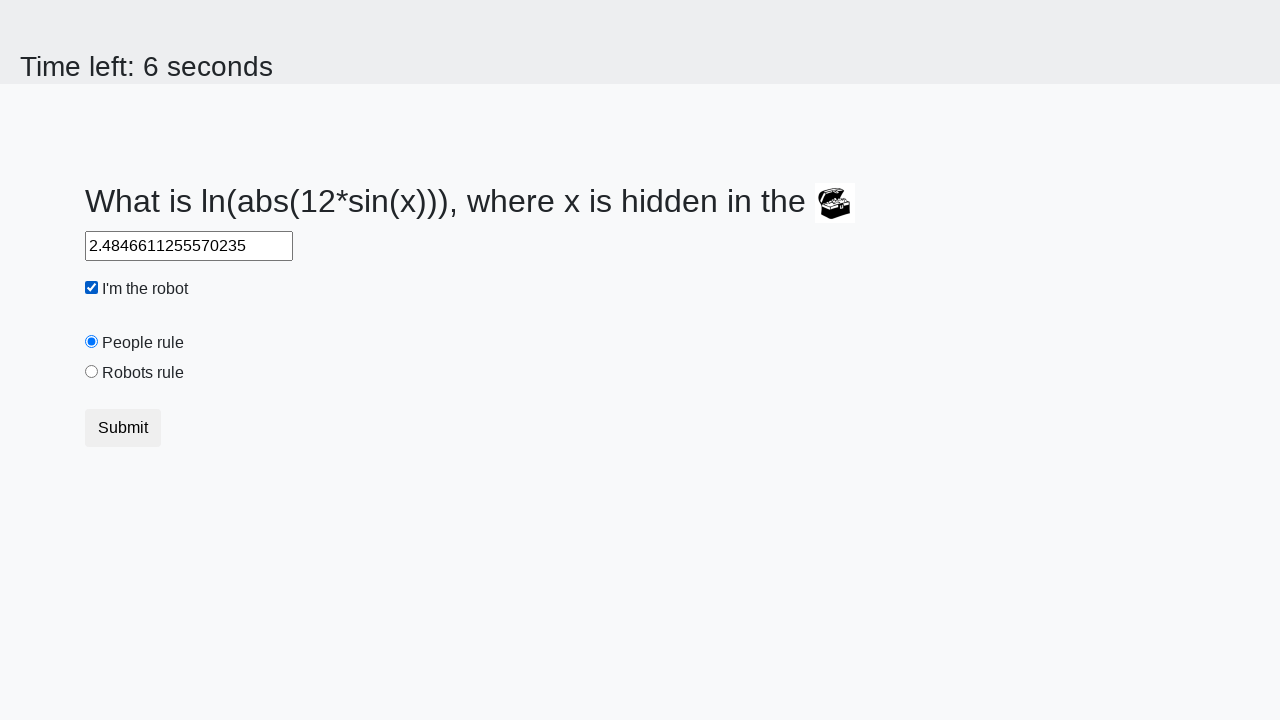

Clicked robots rule radio button at (92, 372) on #robotsRule
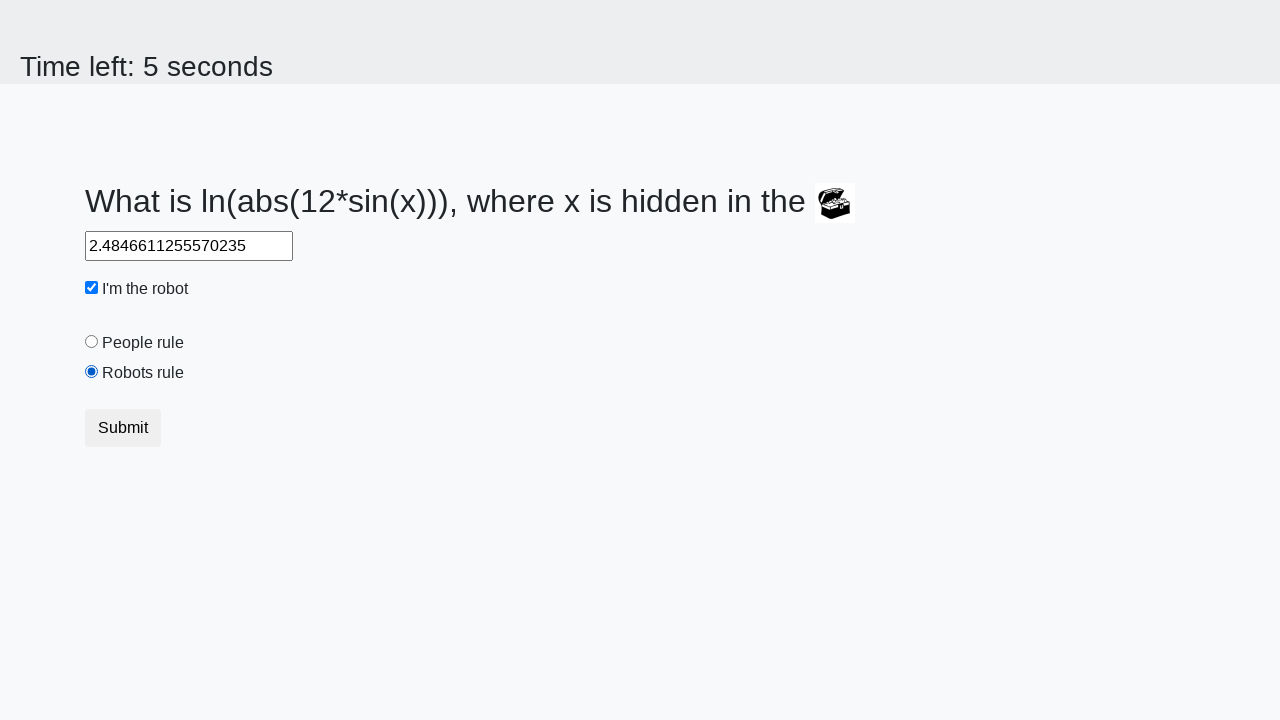

Clicked submit button to submit form at (123, 428) on button.btn
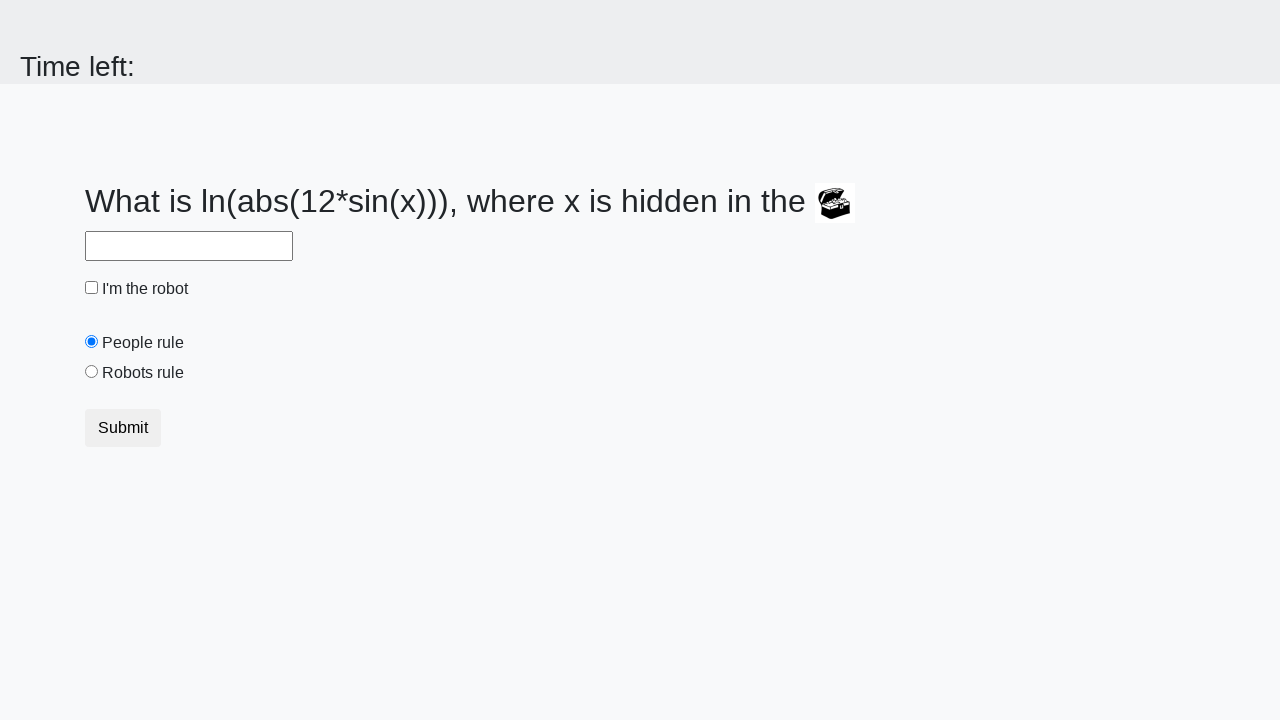

Waited for form submission to complete
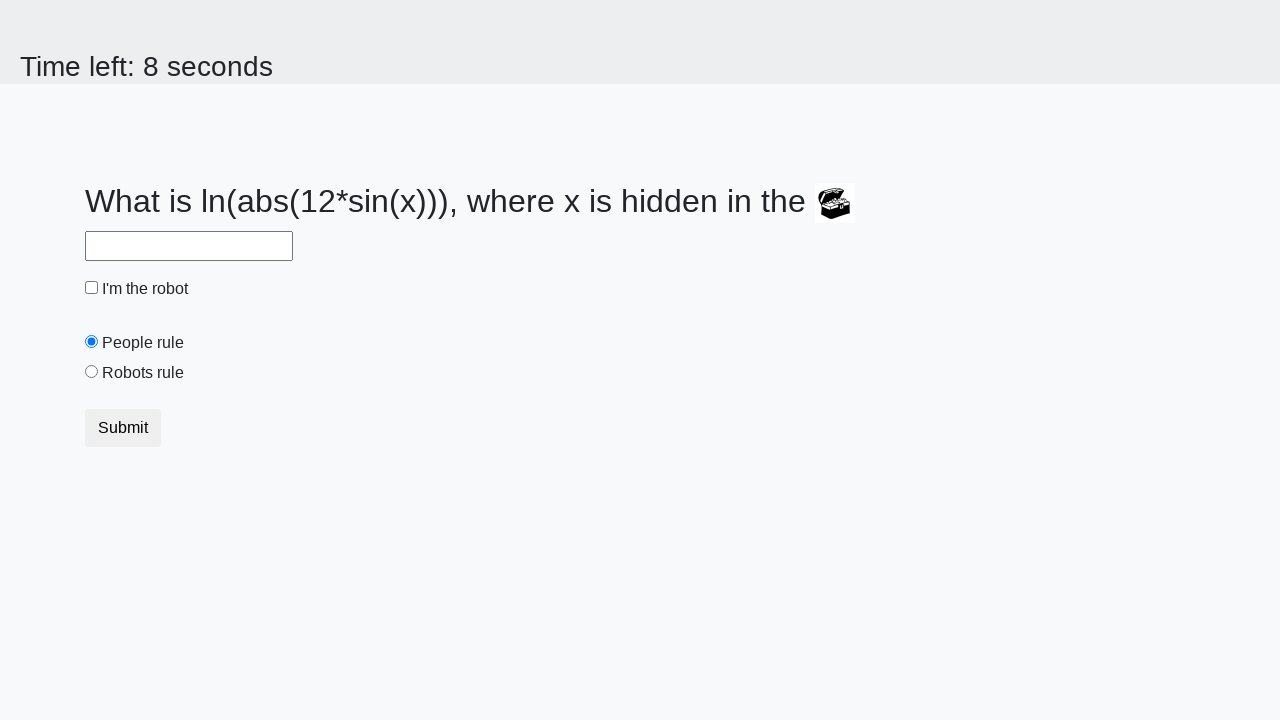

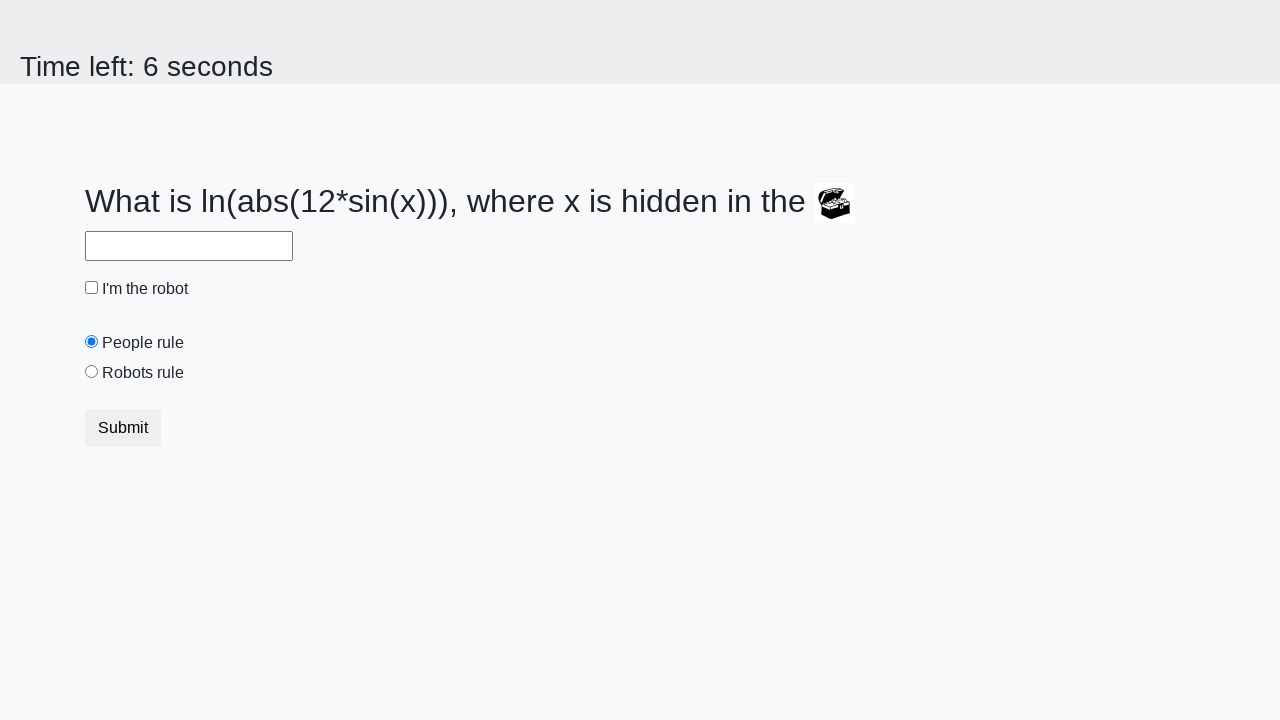